Tests adding a new row to the web table by filling out the registration form

Starting URL: https://demoqa.com/webtables

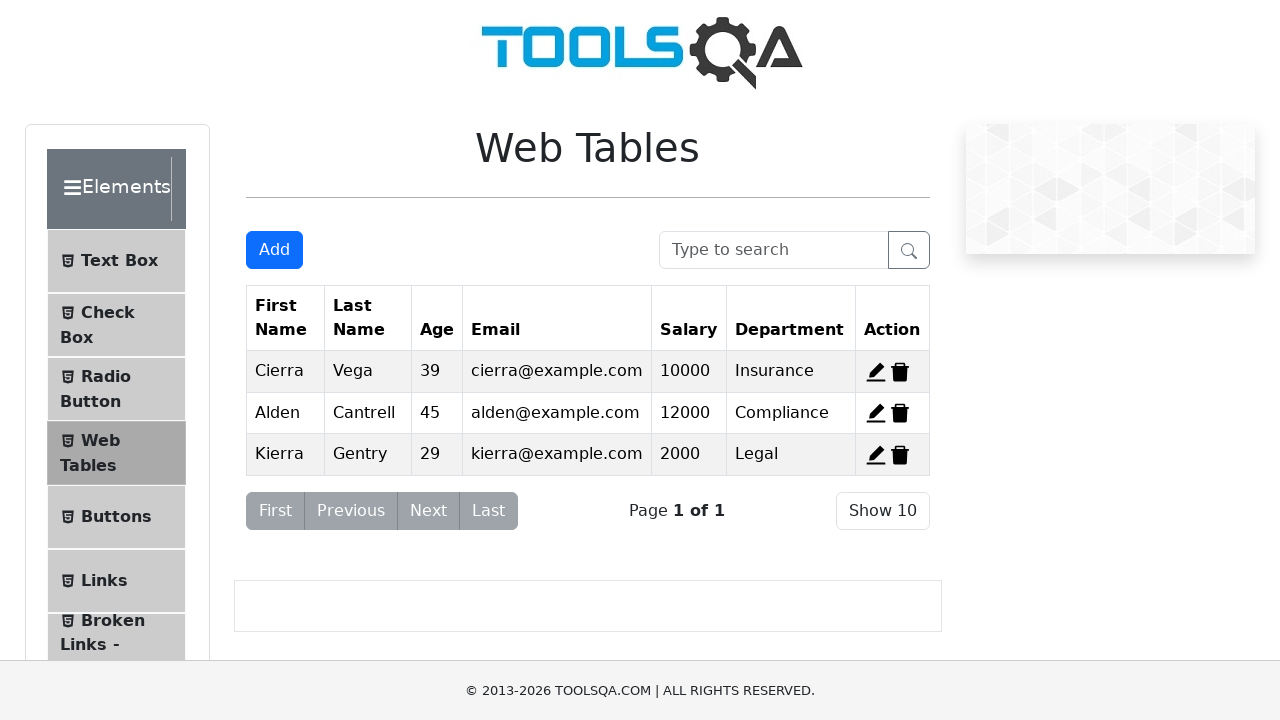

Scrolled down 300px to view the web table
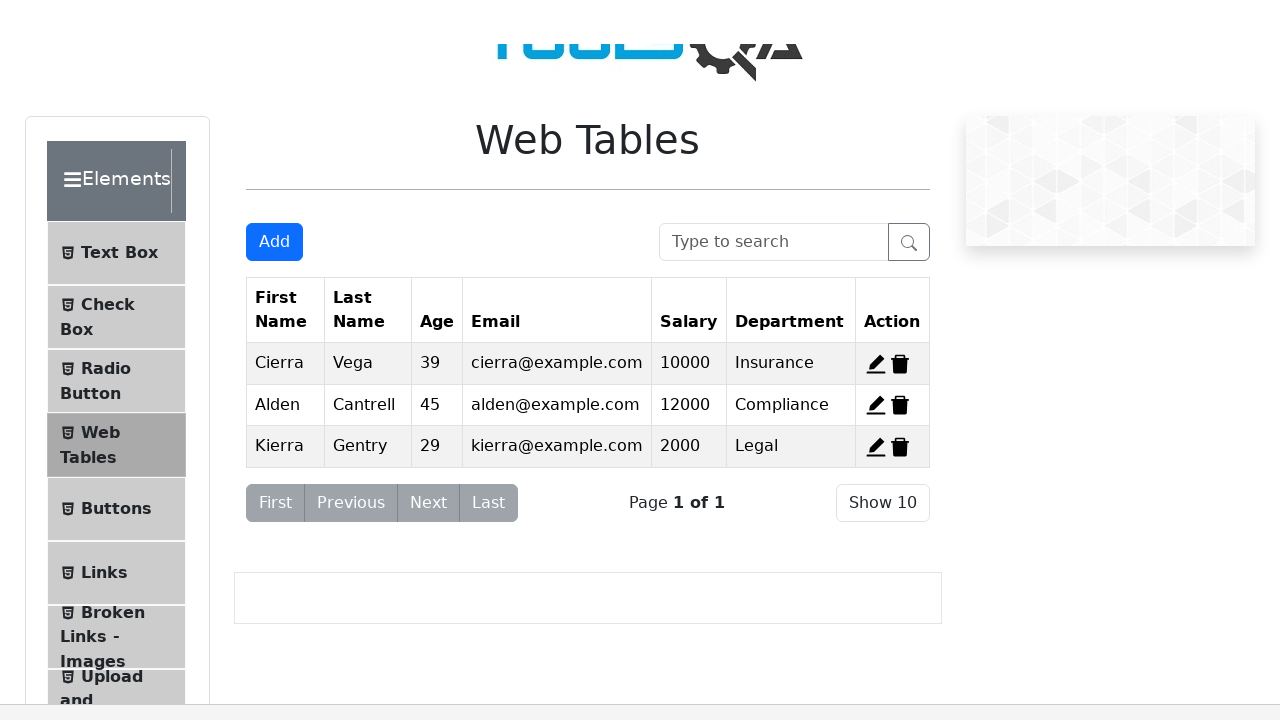

Clicked 'Add New Record' button to open registration form at (274, 250) on #addNewRecordButton
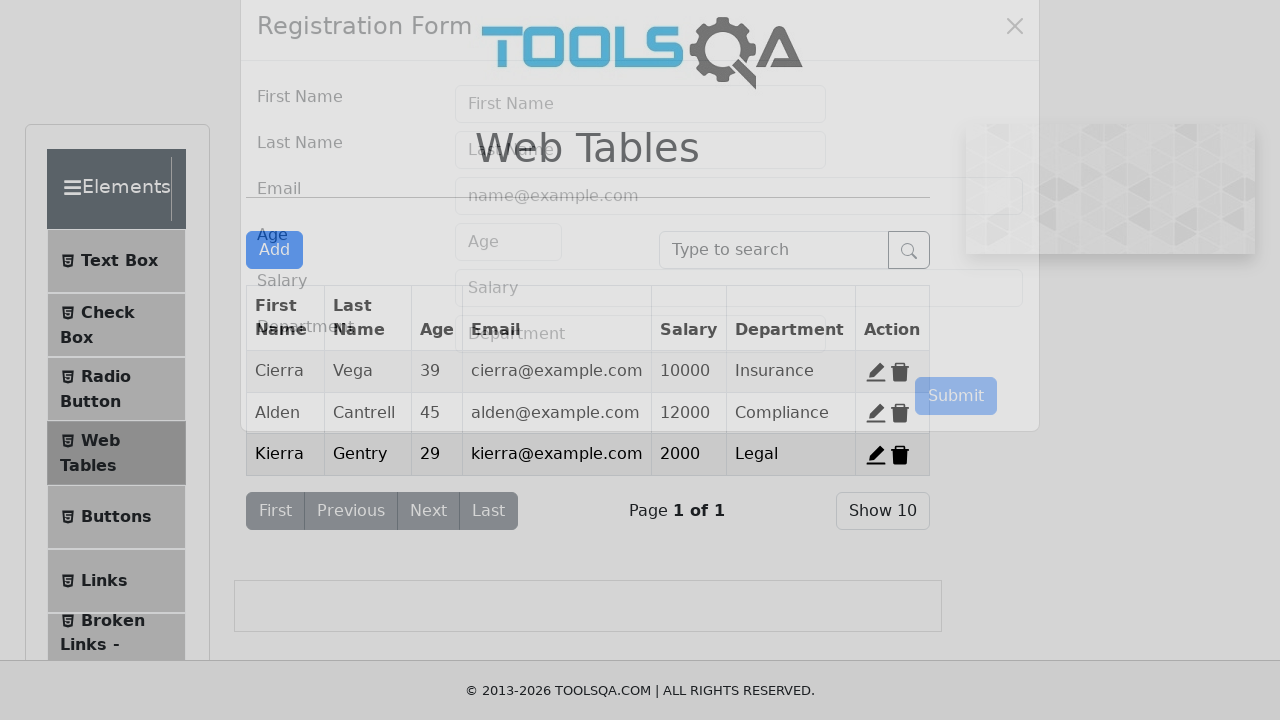

Filled first name field with 'John' on #firstName
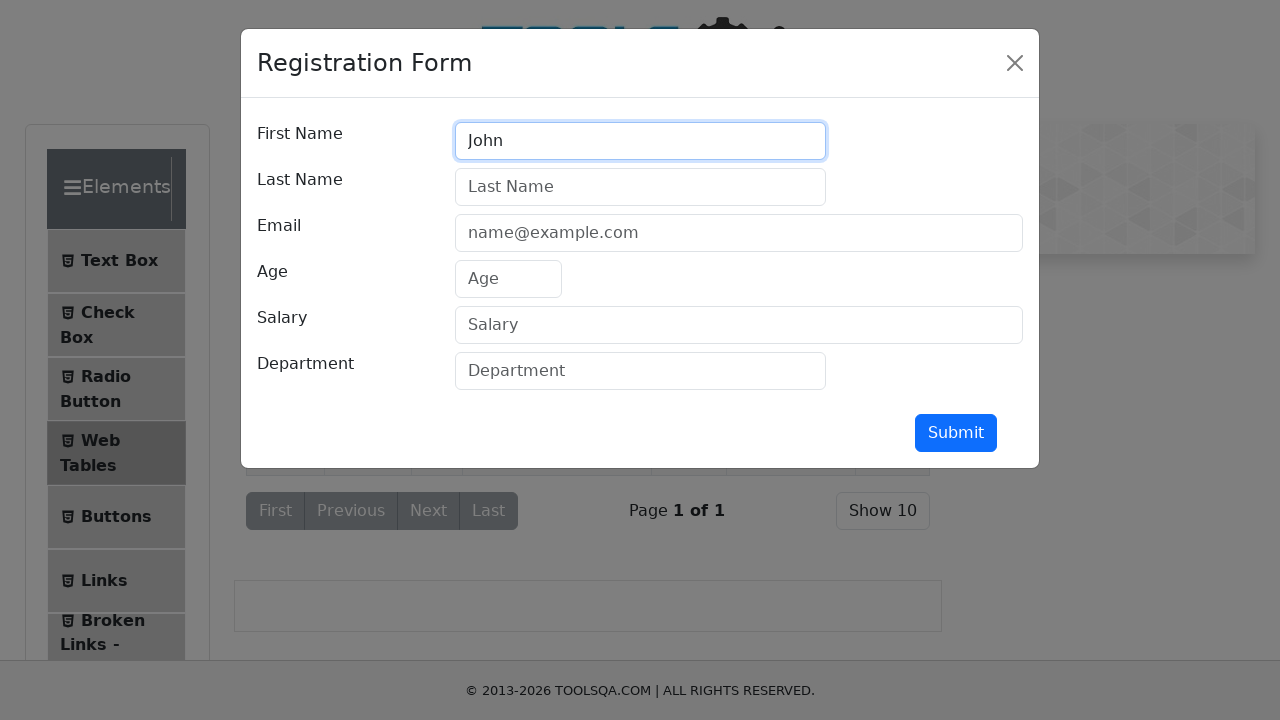

Filled last name field with 'Smith' on #lastName
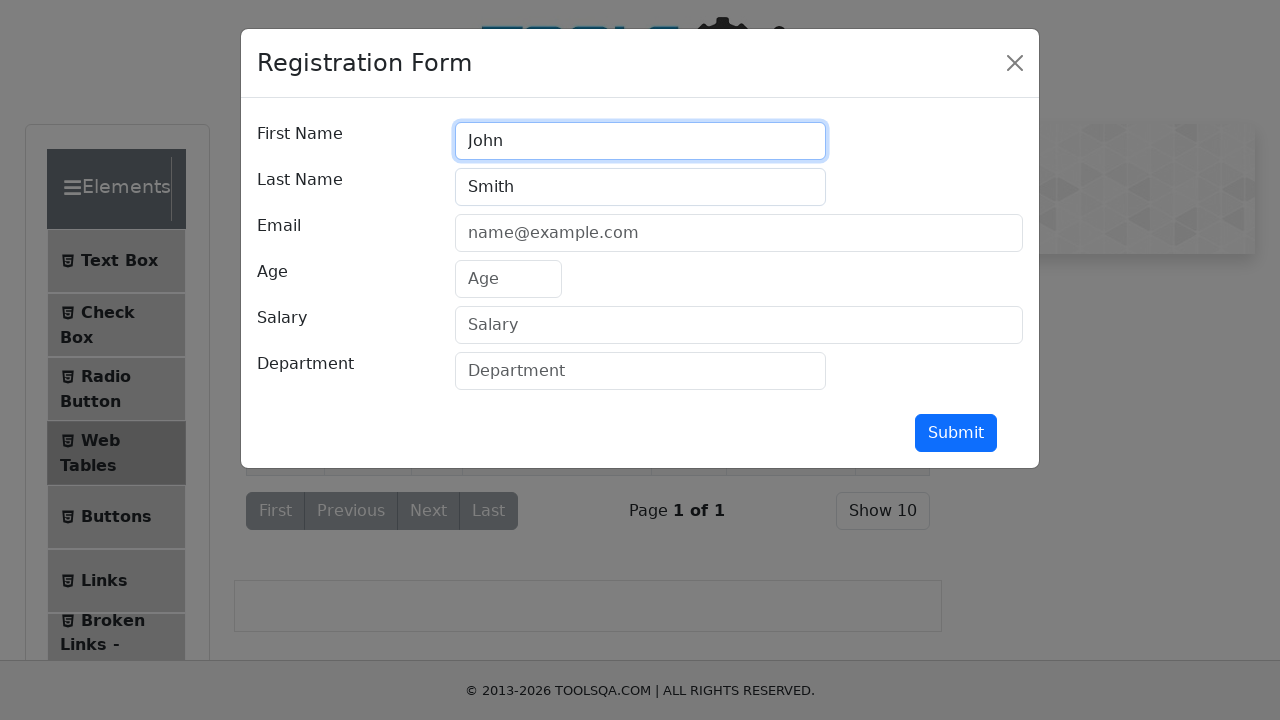

Filled email field with 'john.smith@example.com' on #userEmail
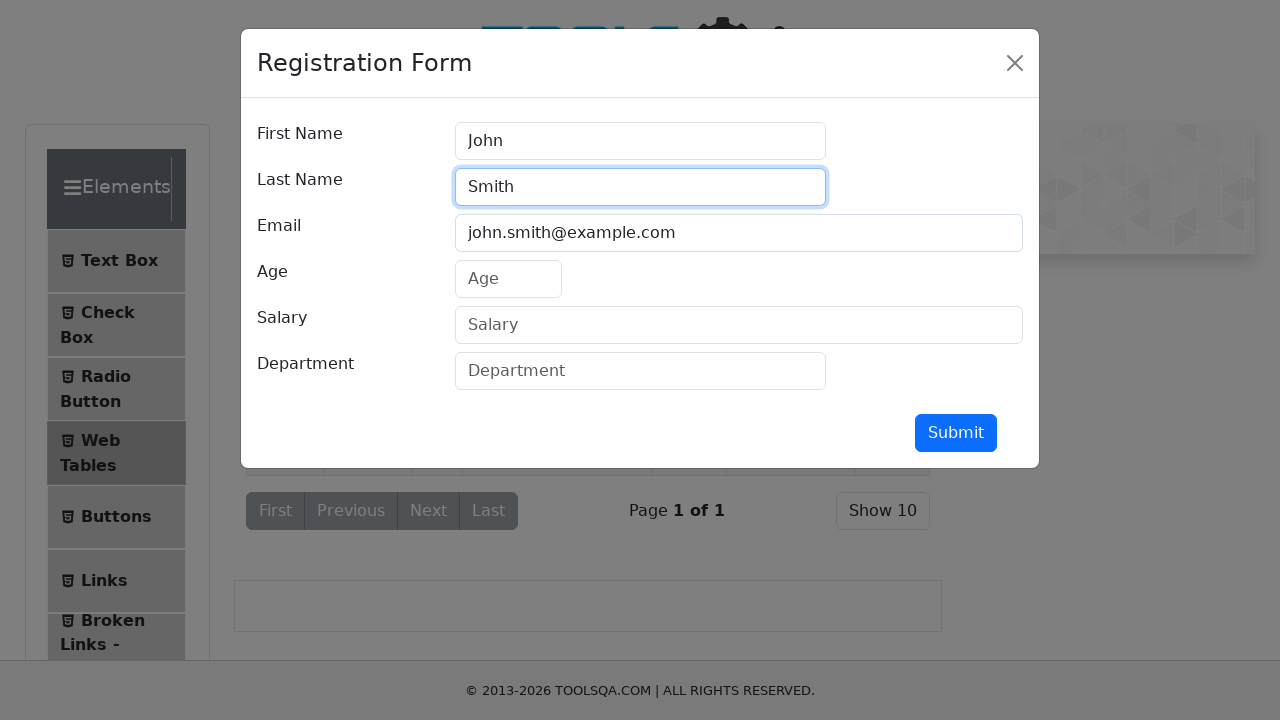

Filled age field with '30' on #age
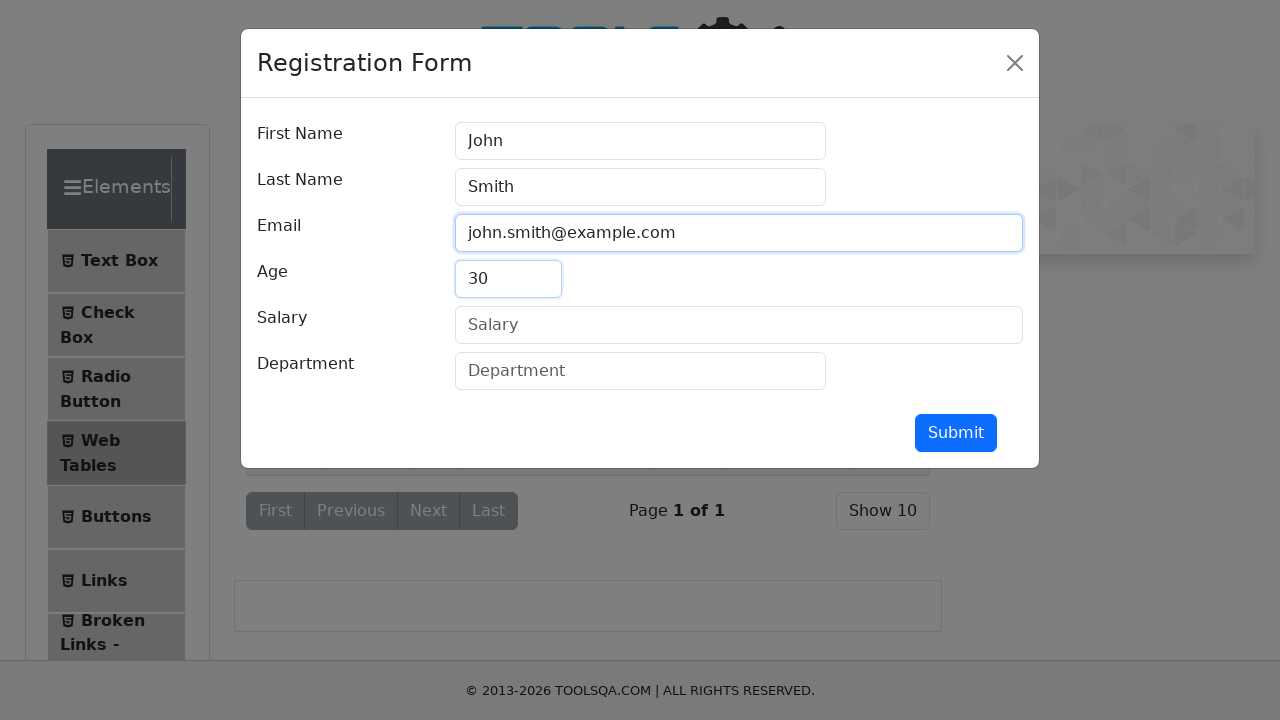

Filled salary field with '50000' on #salary
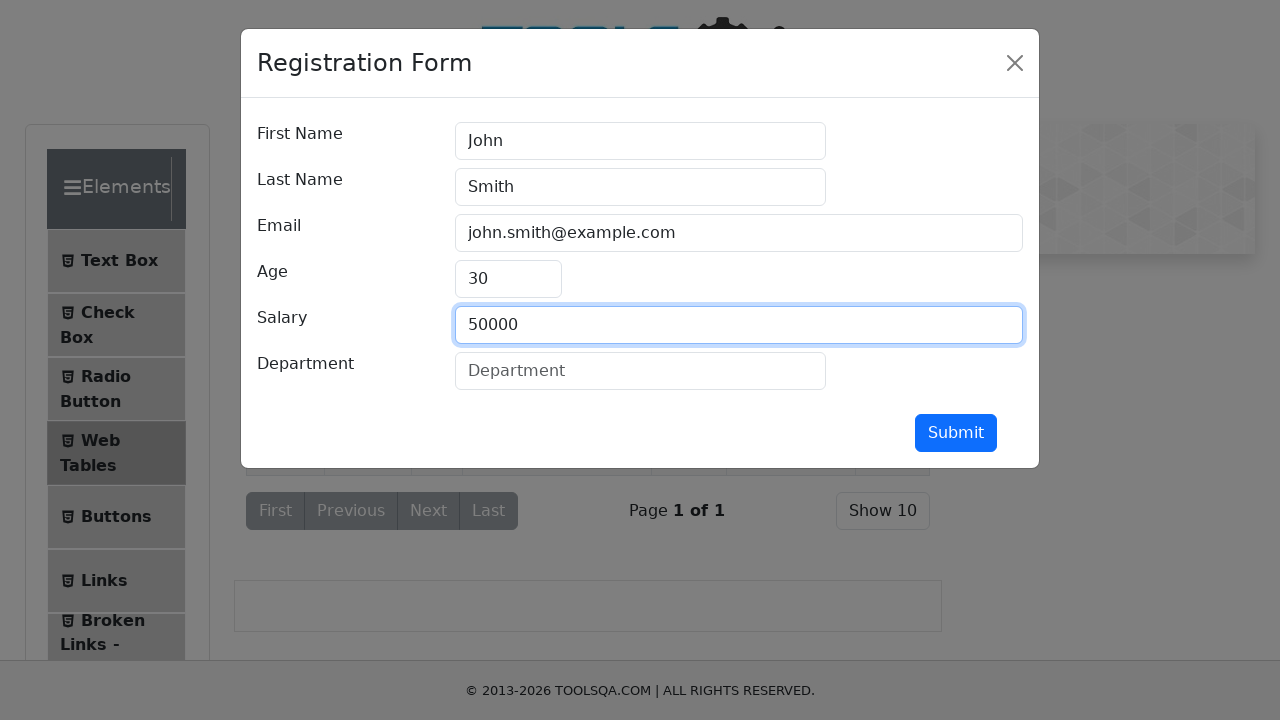

Filled department field with 'Engineering' on #department
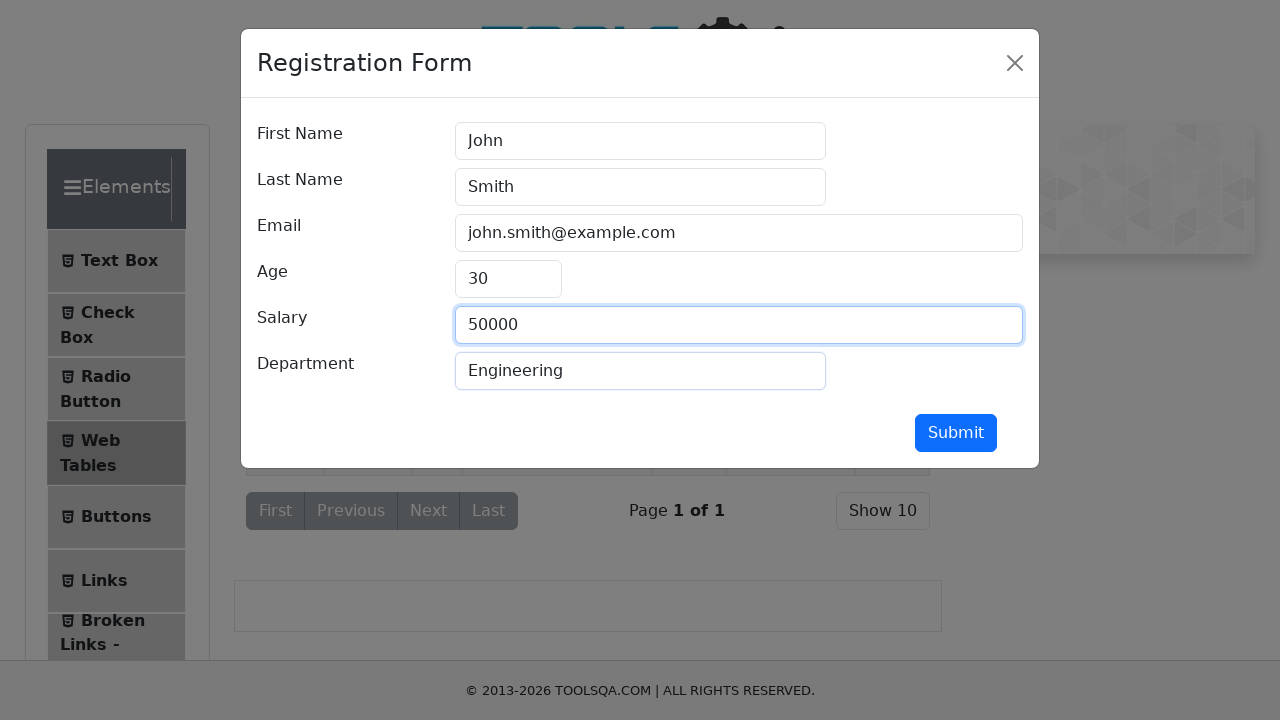

Clicked submit button to add new row to table at (956, 433) on #submit
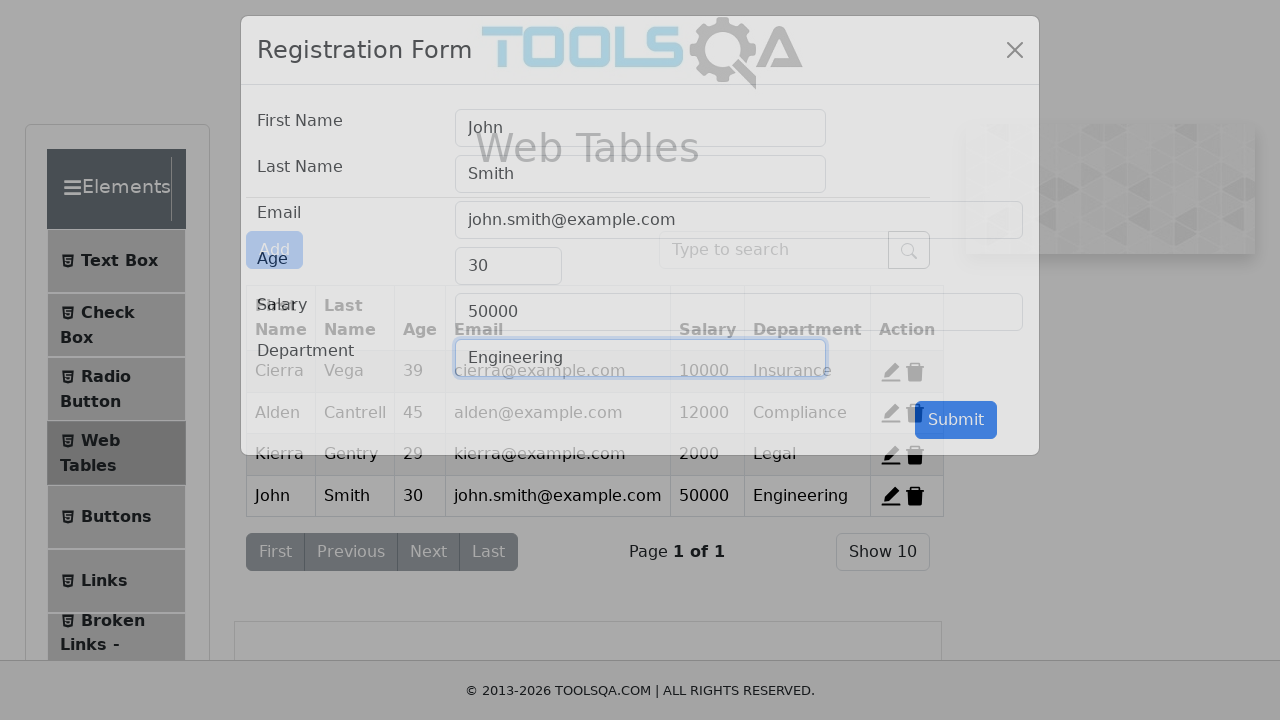

Waited 500ms for table to update with new row
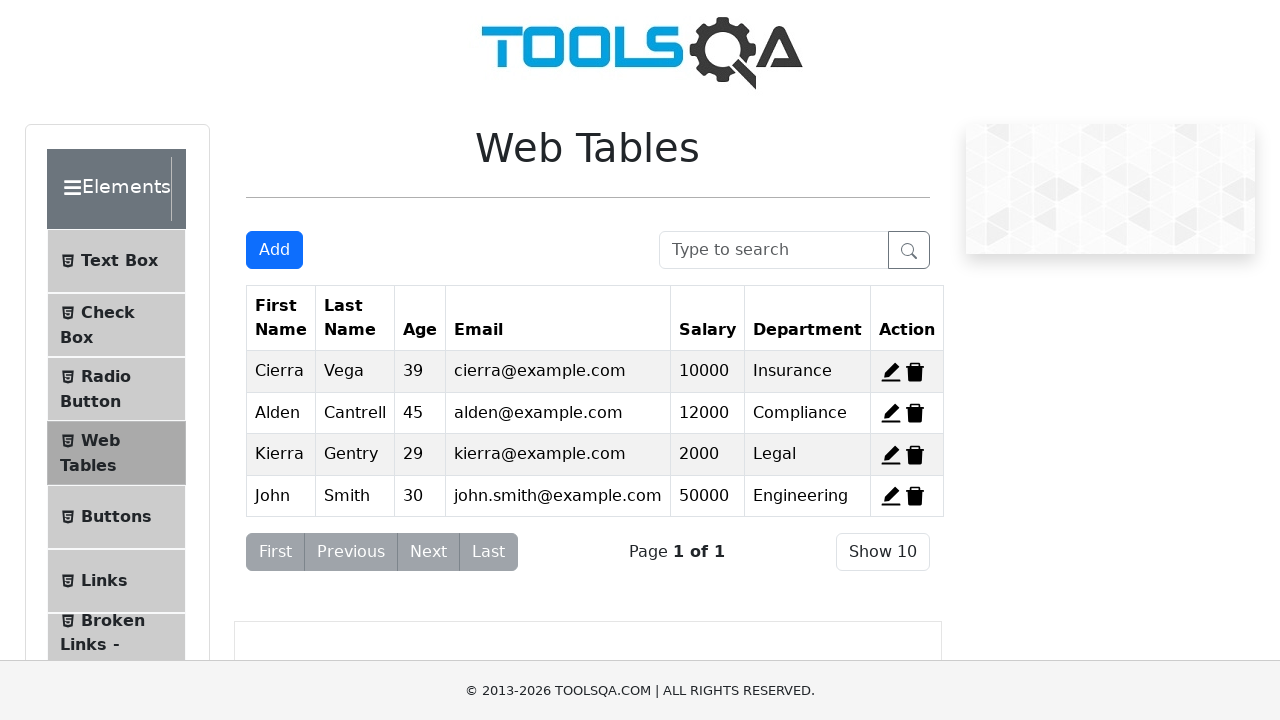

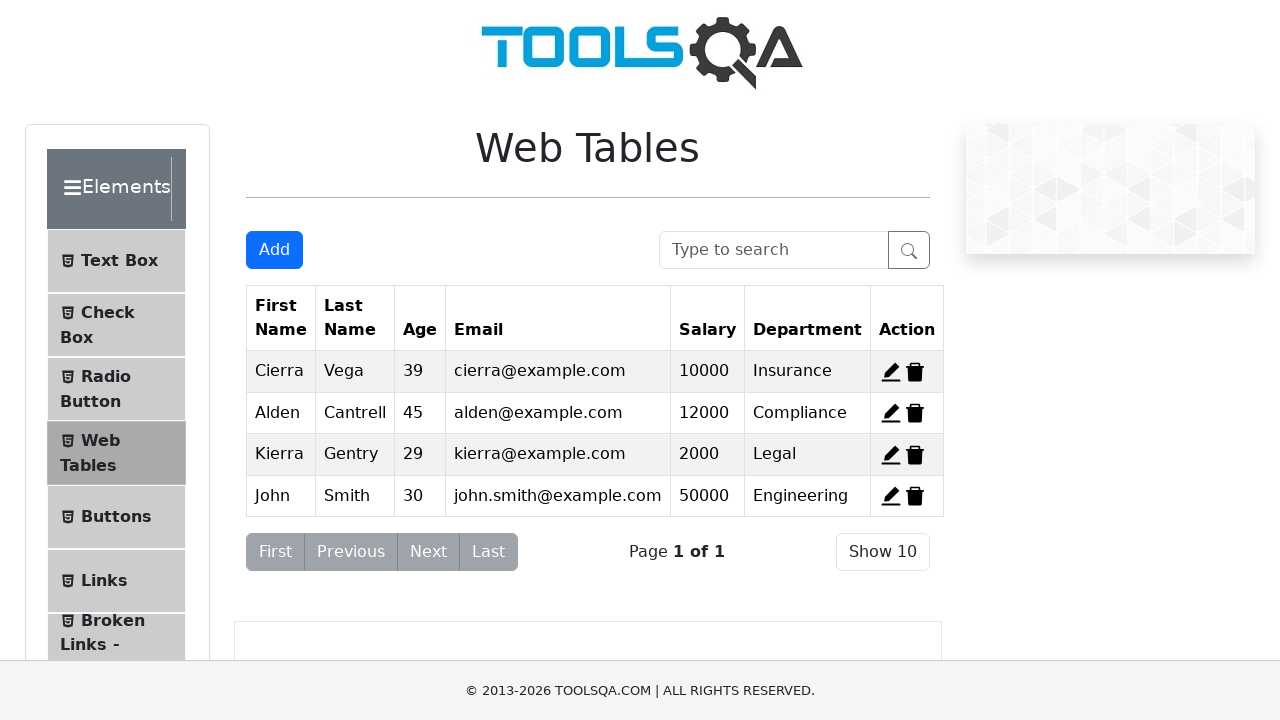